Tests auto-suggest dropdown functionality by typing a partial country code, waiting for suggestions to appear, and selecting "India" from the dropdown options.

Starting URL: https://rahulshettyacademy.com/dropdownsPractise/

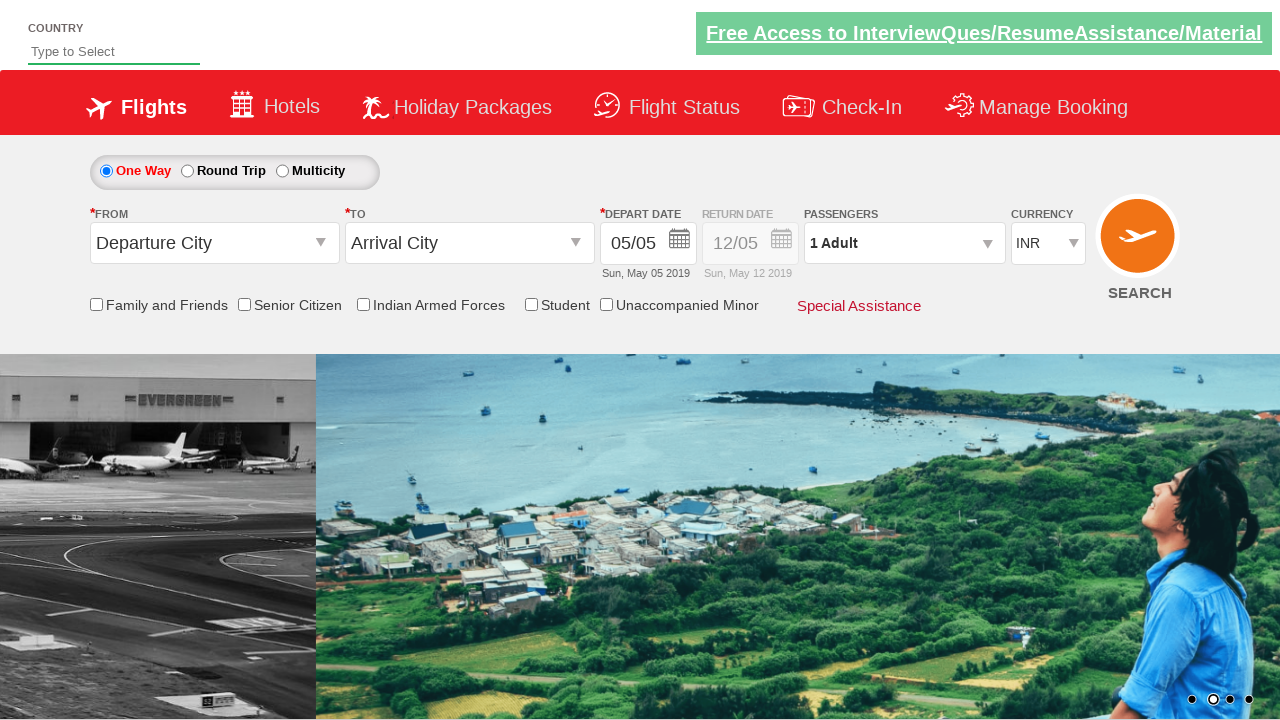

Navigated to dropdownsPractise page
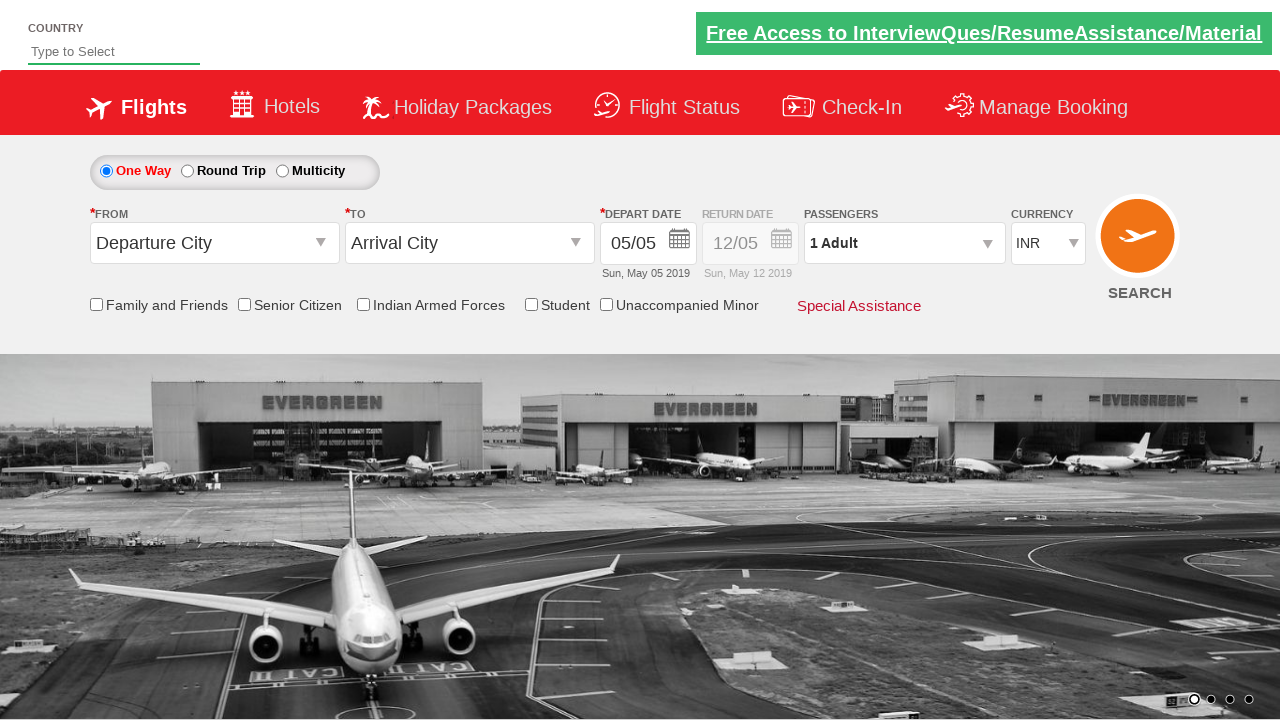

Typed 'IND' in the auto-suggest input field on #autosuggest
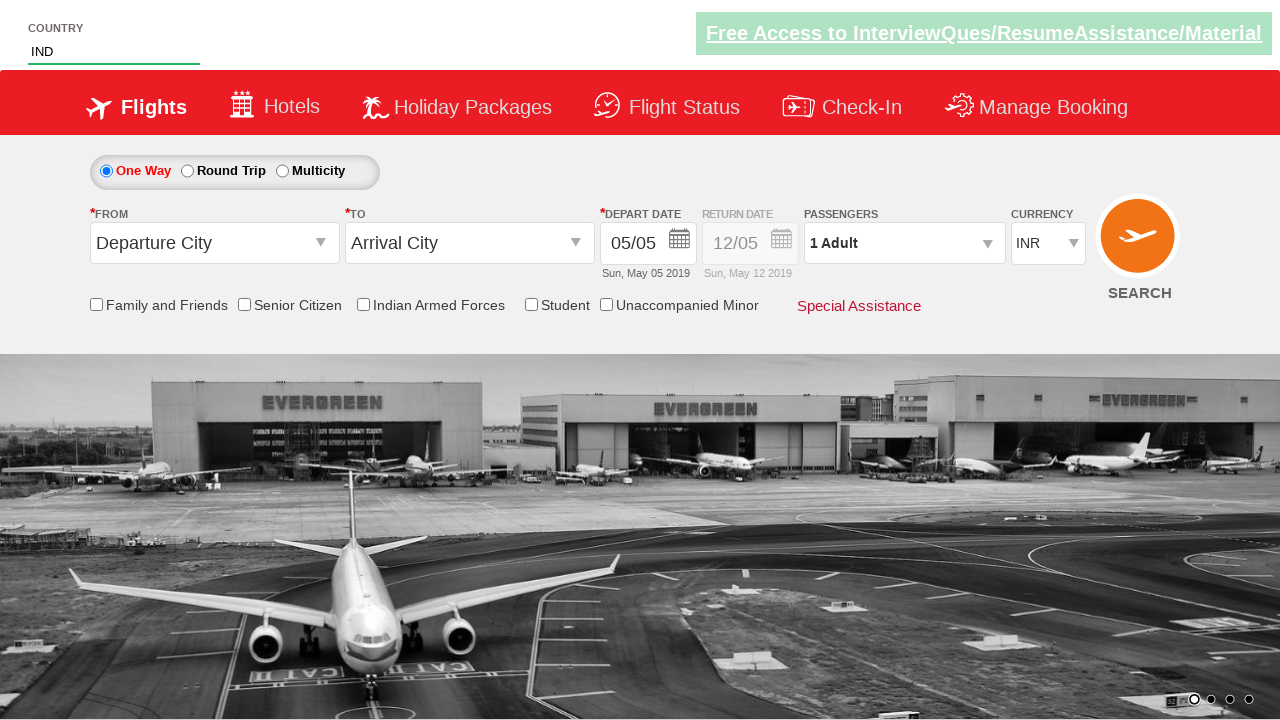

Auto-suggest dropdown options appeared
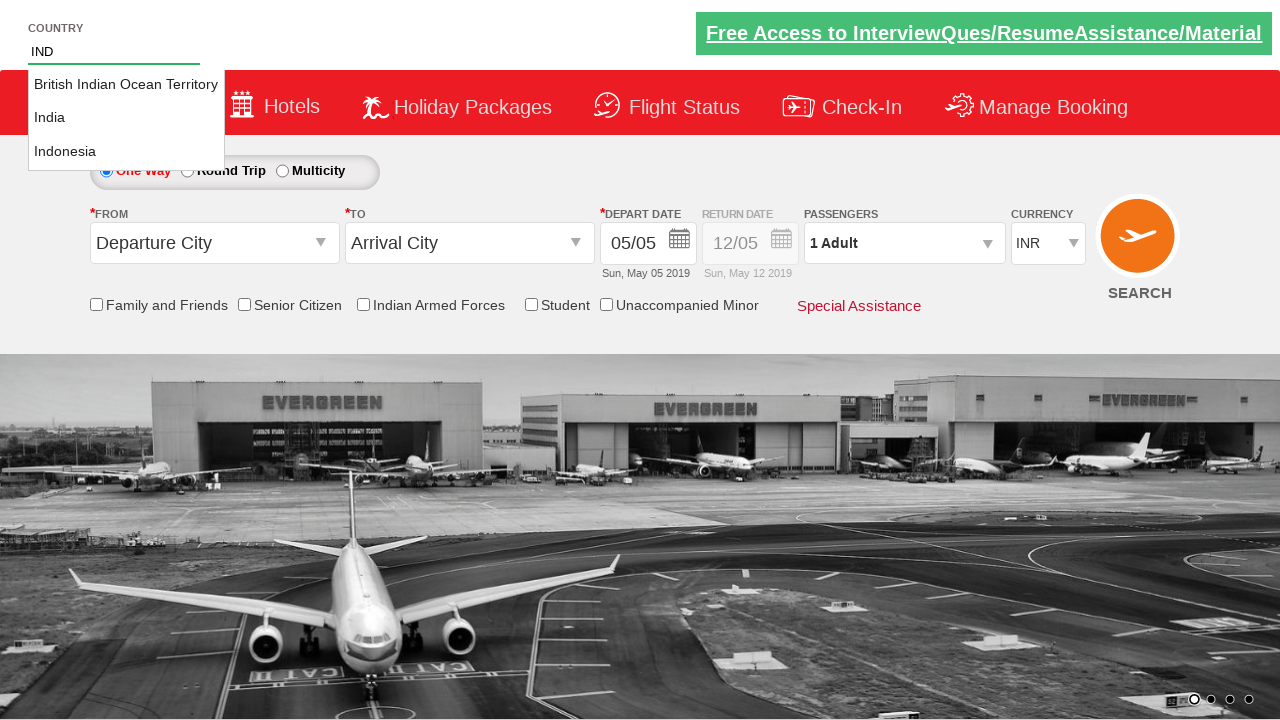

Retrieved all auto-suggest dropdown options
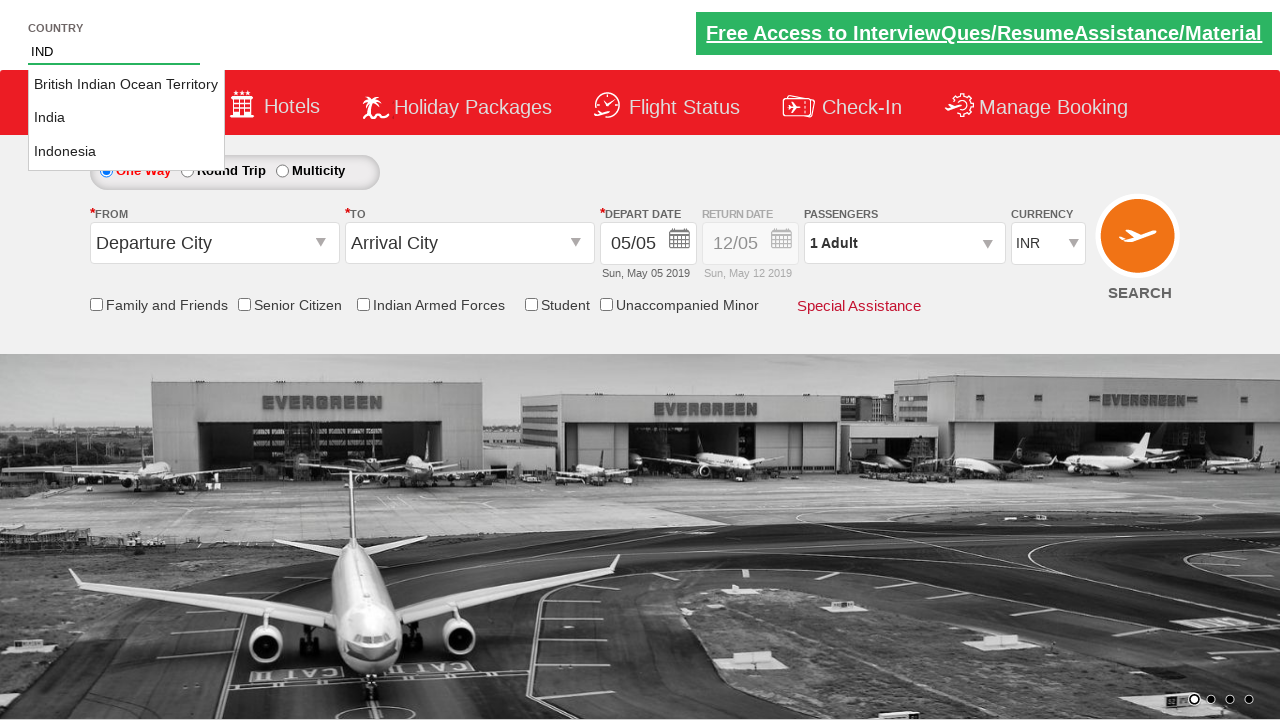

Selected 'India' from auto-suggest dropdown at (126, 118) on li.ui-menu-item a >> nth=1
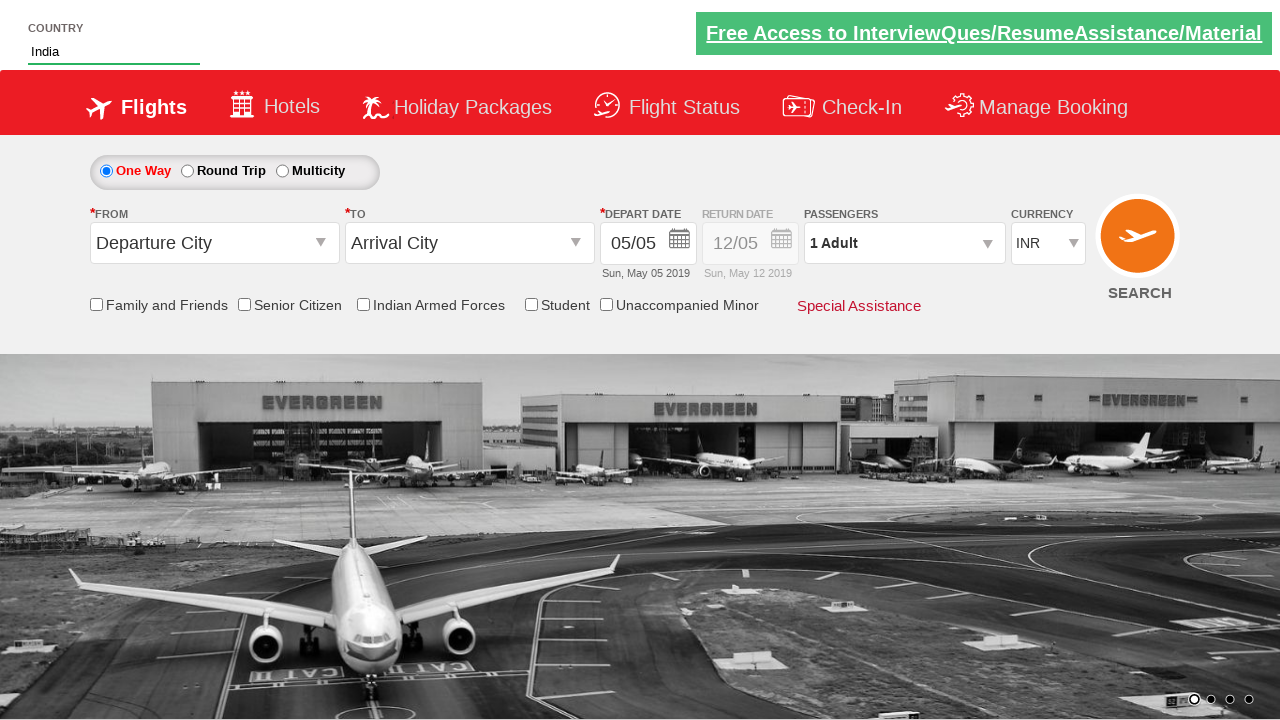

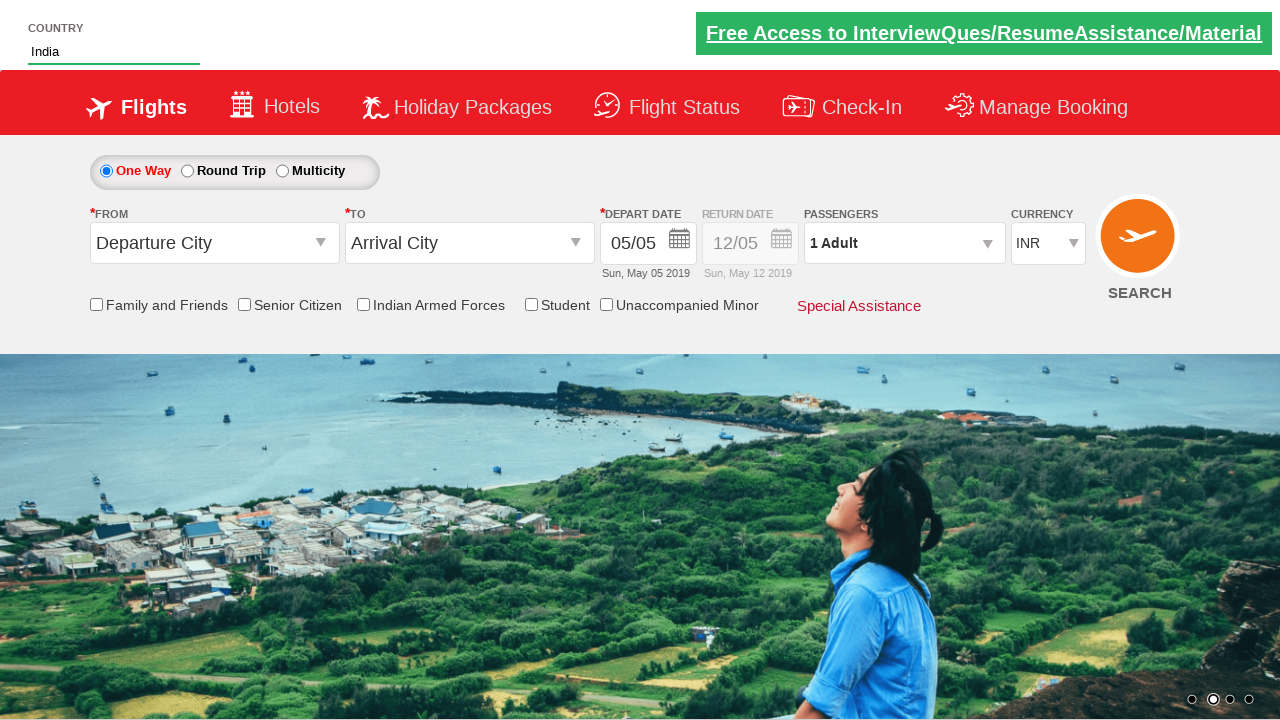